Tests frame navigation and interaction by switching to frame 5, filling a text field, clicking a link, and verifying an element is displayed

Starting URL: https://ui.vision/demo/webtest/frames/

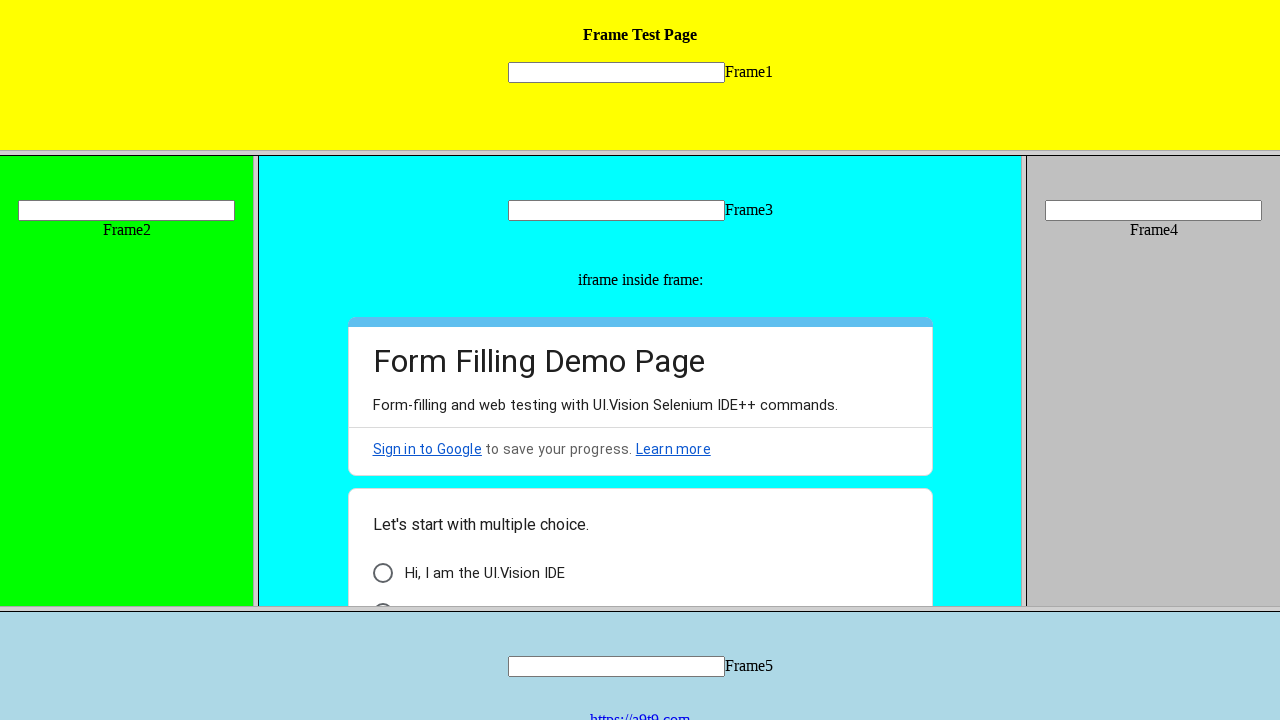

Located frame 5 with src='frame_5.html'
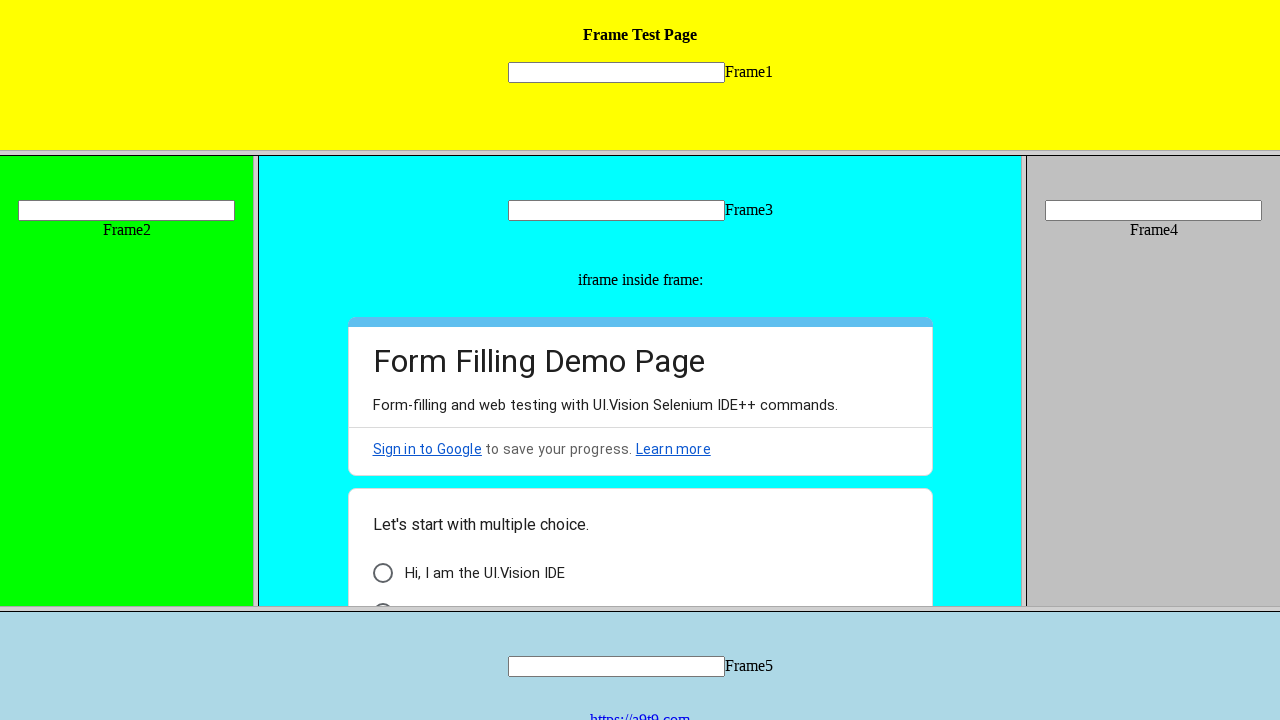

Filled text field in frame 5 with 'welcome' on frame[src='frame_5.html'] >> internal:control=enter-frame >> input[name='mytext5
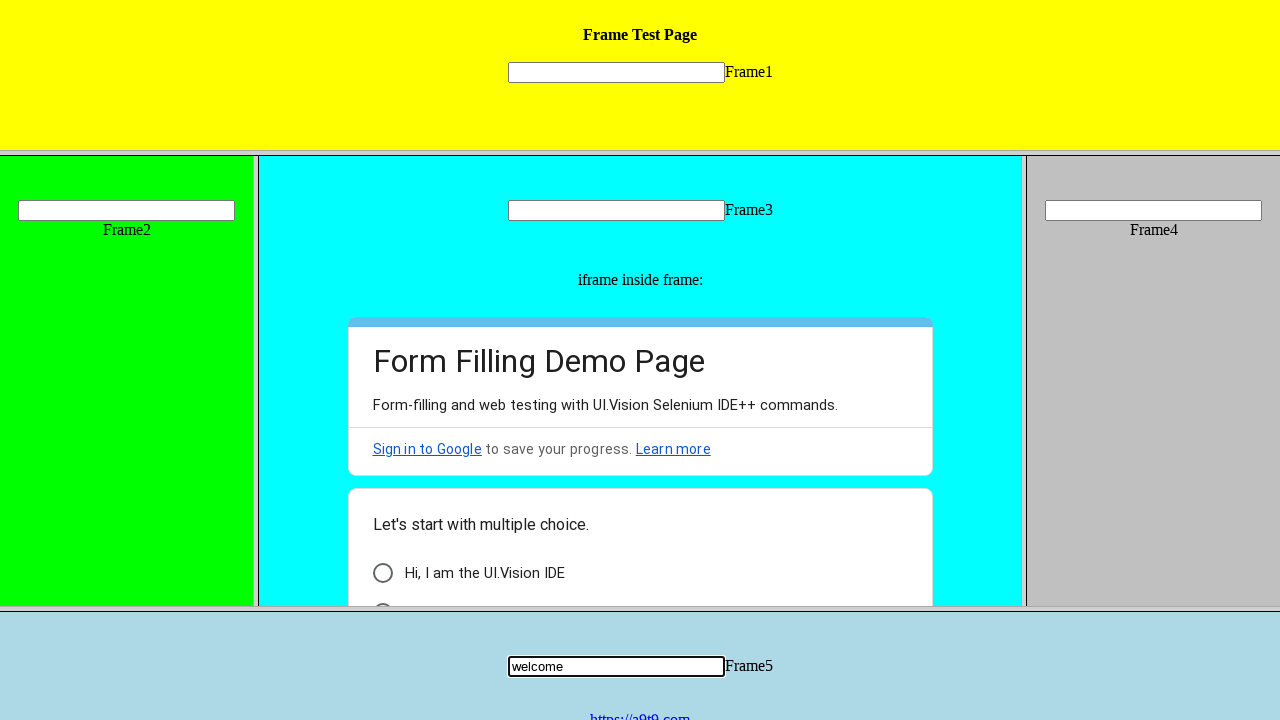

Clicked link 'https://a9t9.com' in frame 5 at (640, 712) on frame[src='frame_5.html'] >> internal:control=enter-frame >> a:has-text('https:/
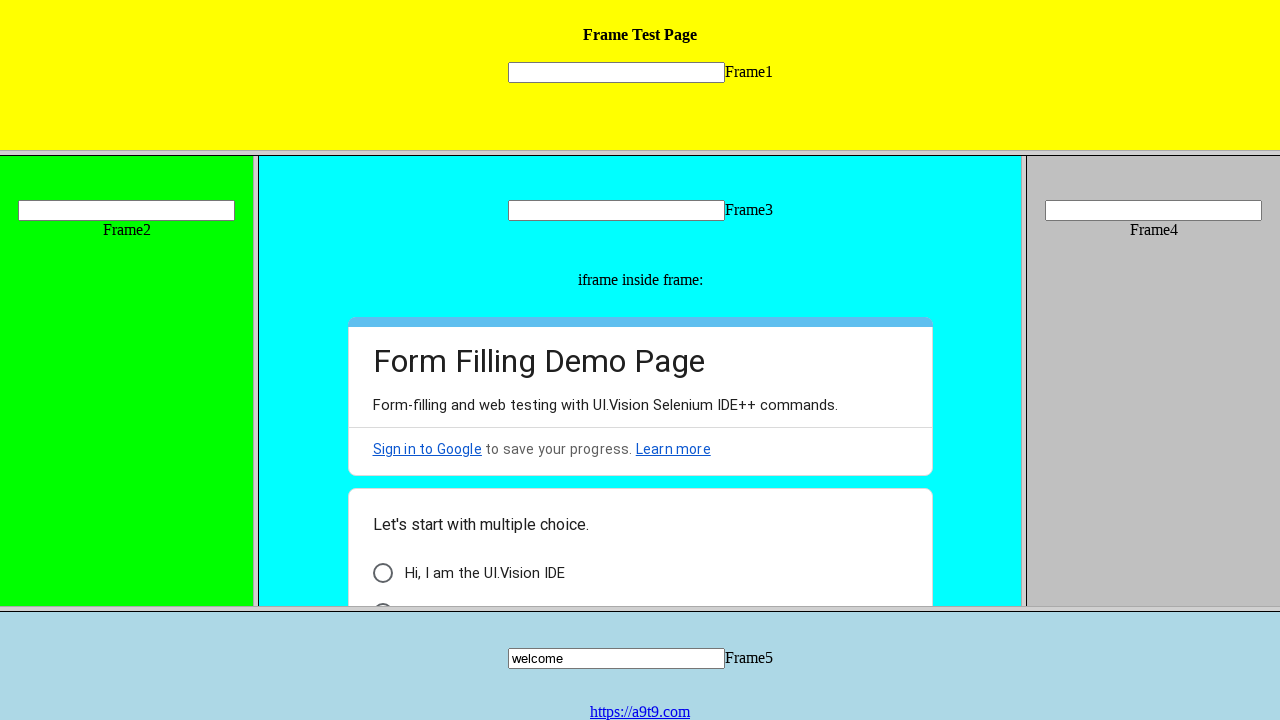

Verified logo visibility in frame 5: False
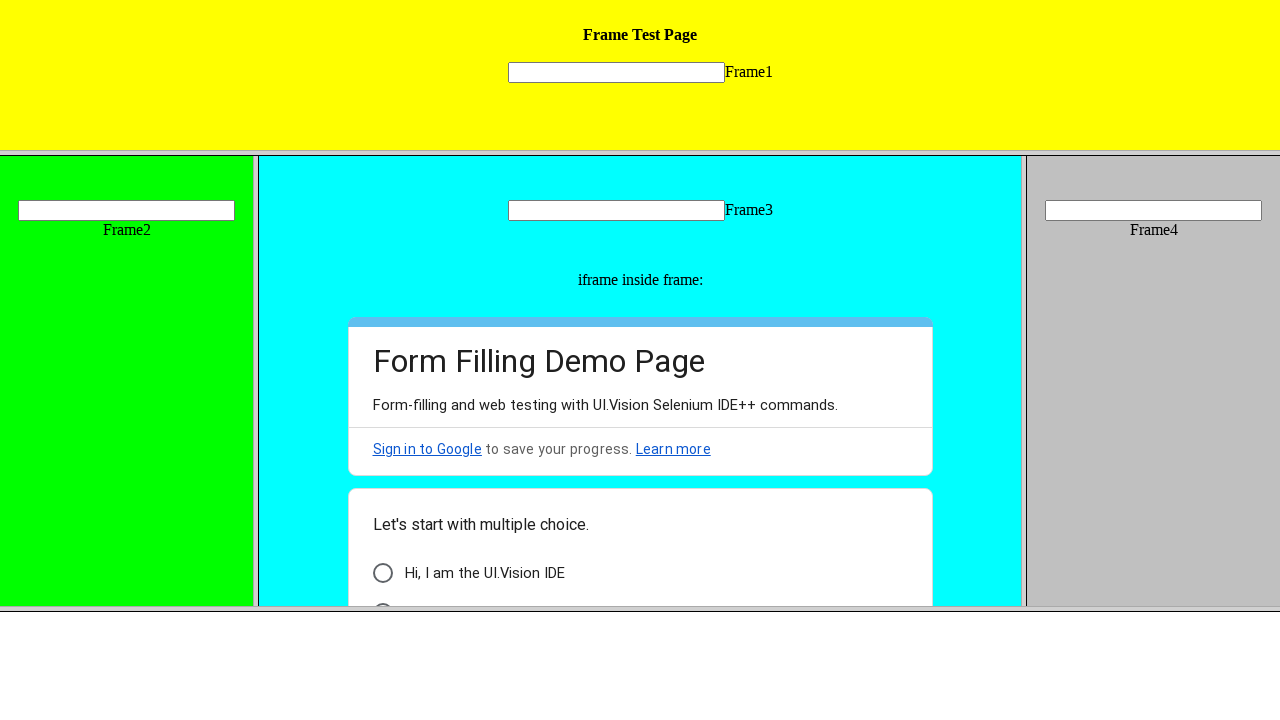

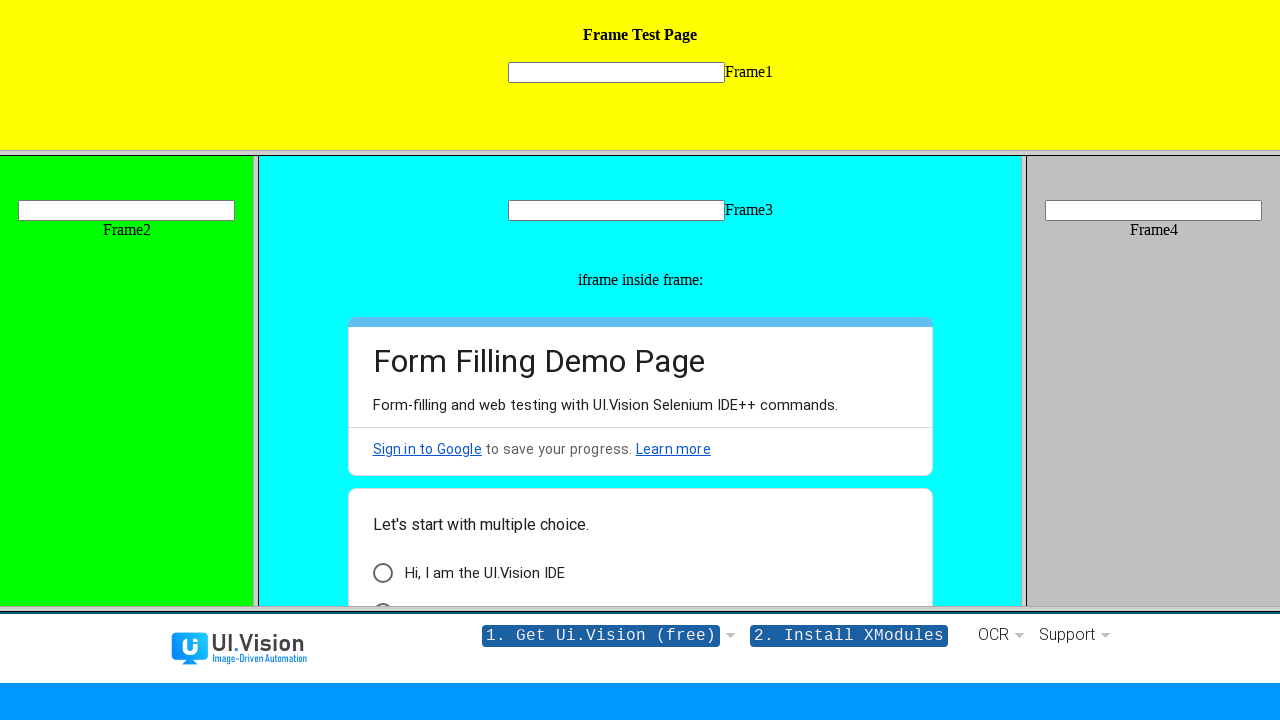